Tests JavaScript alert popup handling by clicking alert buttons, switching to the alert dialogs, and accepting them.

Starting URL: https://demoqa.com/alerts

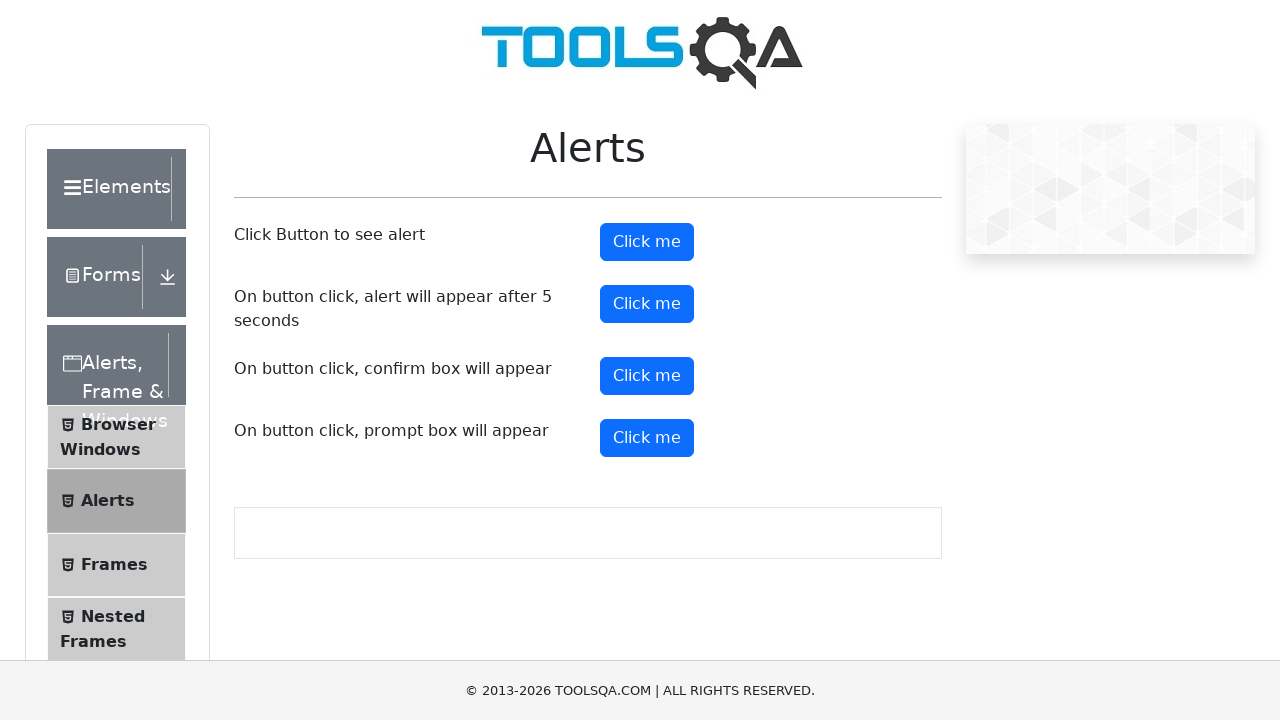

Set up dialog handler to capture and accept alert messages
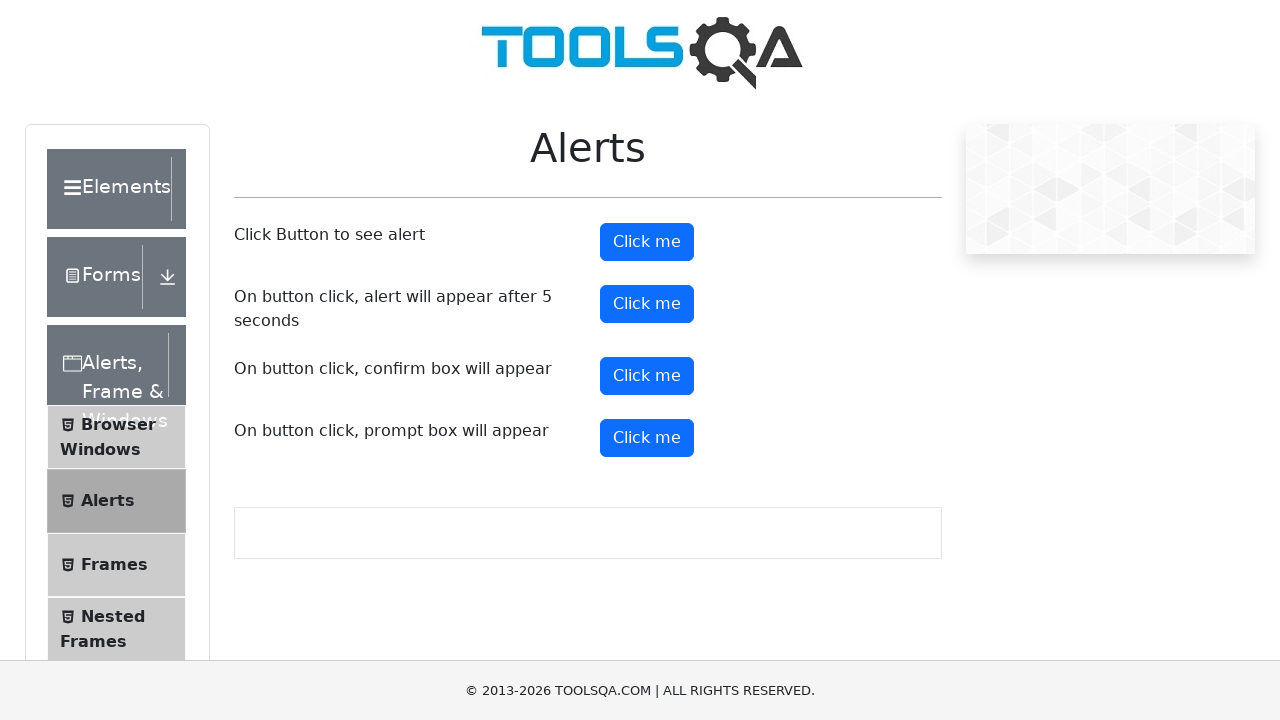

Clicked the first alert button at (647, 242) on #alertButton
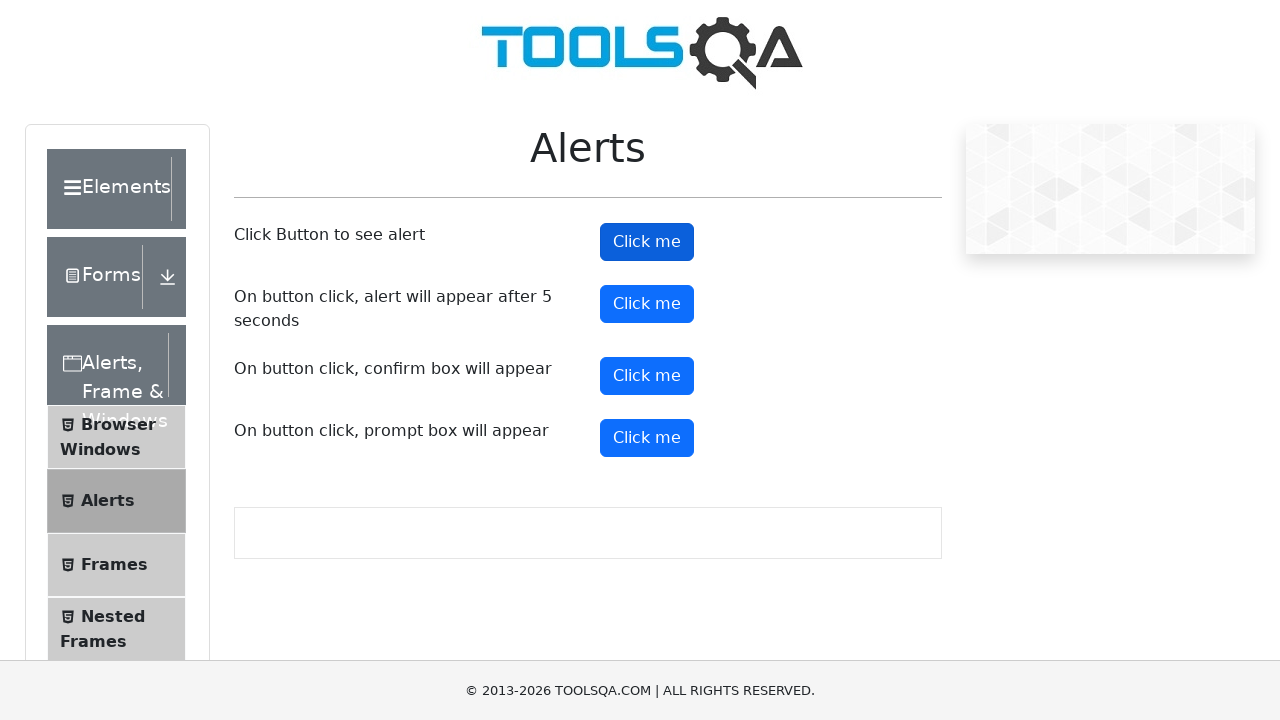

Waited 1 second for alert to be handled
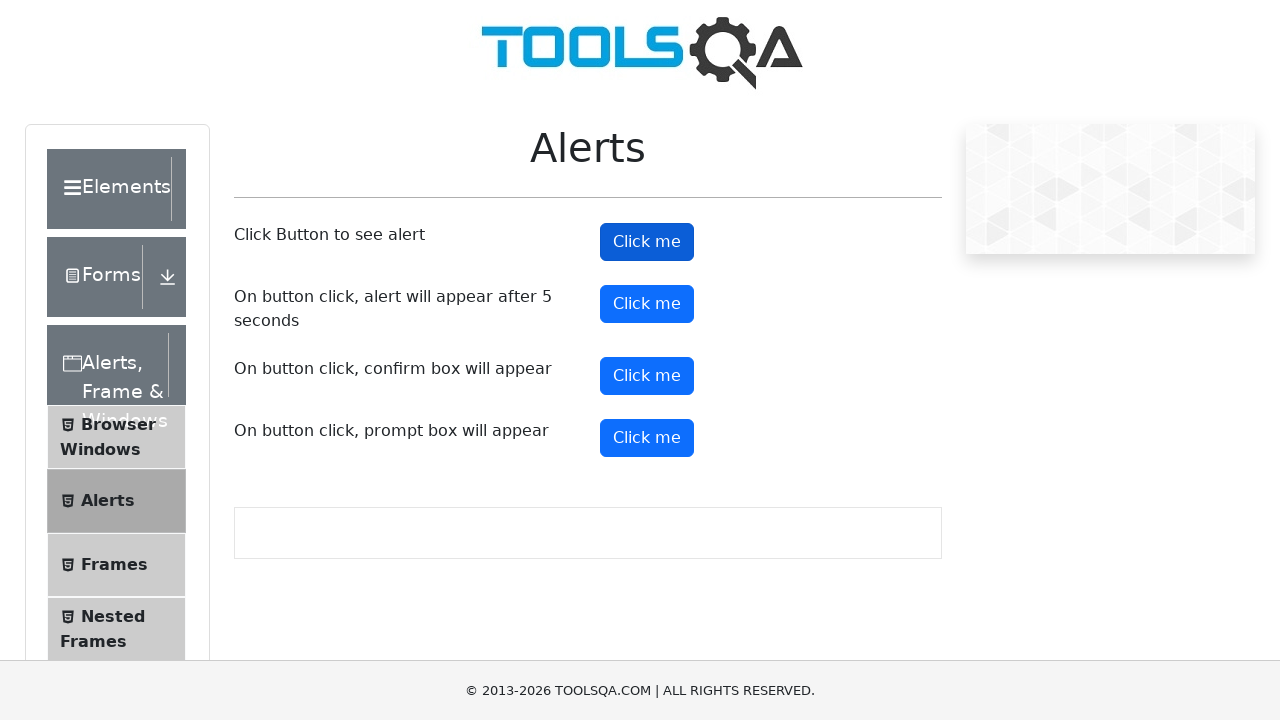

Clicked the timer alert button at (647, 304) on #timerAlertButton
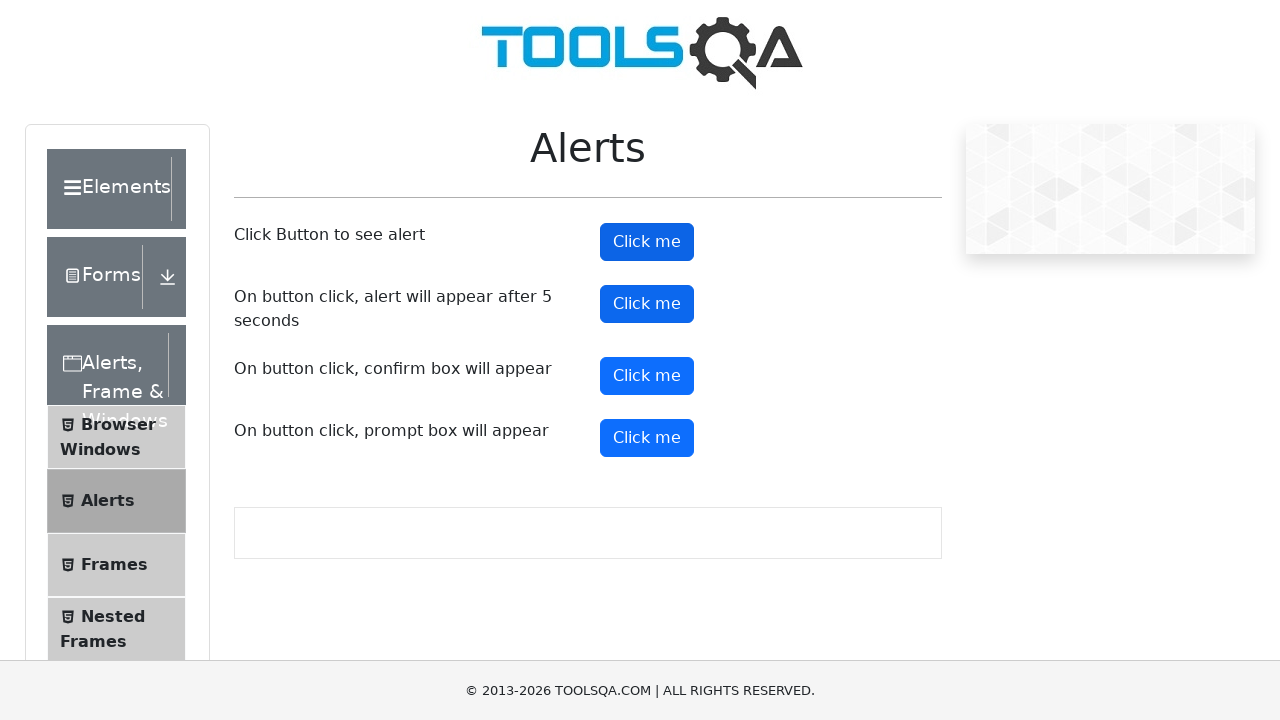

Waited 6 seconds for timed alert to appear and be handled
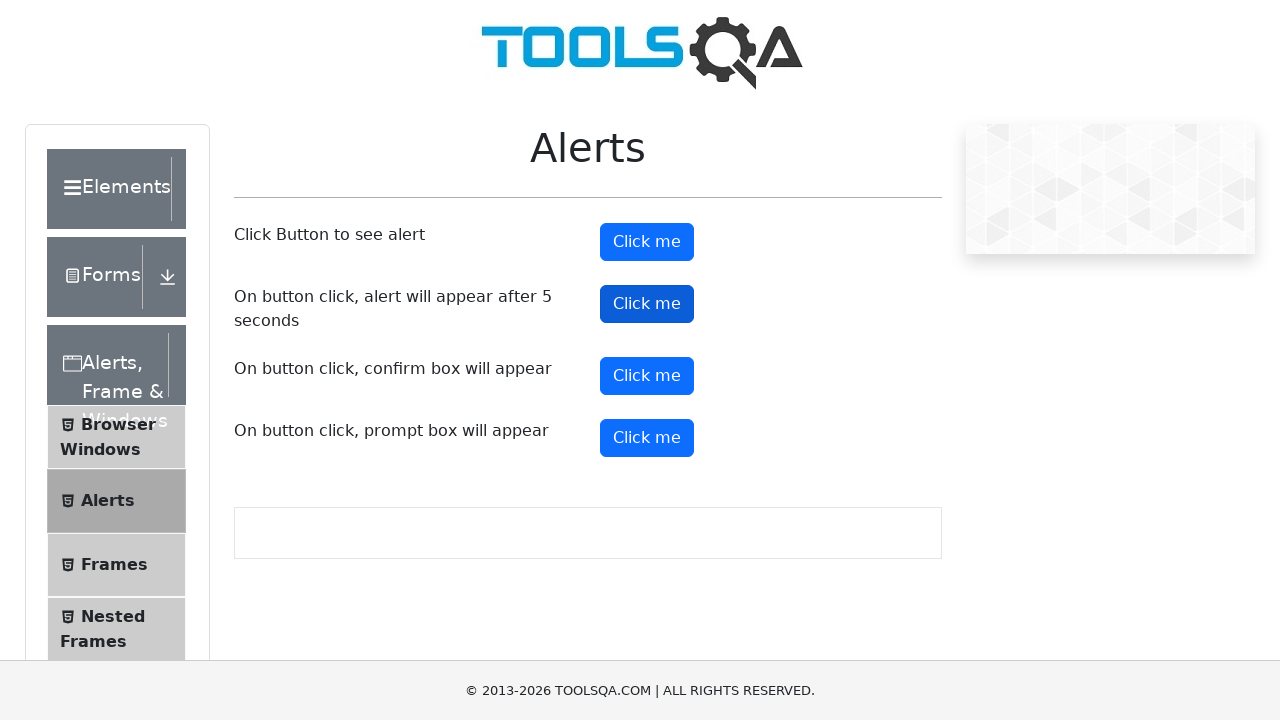

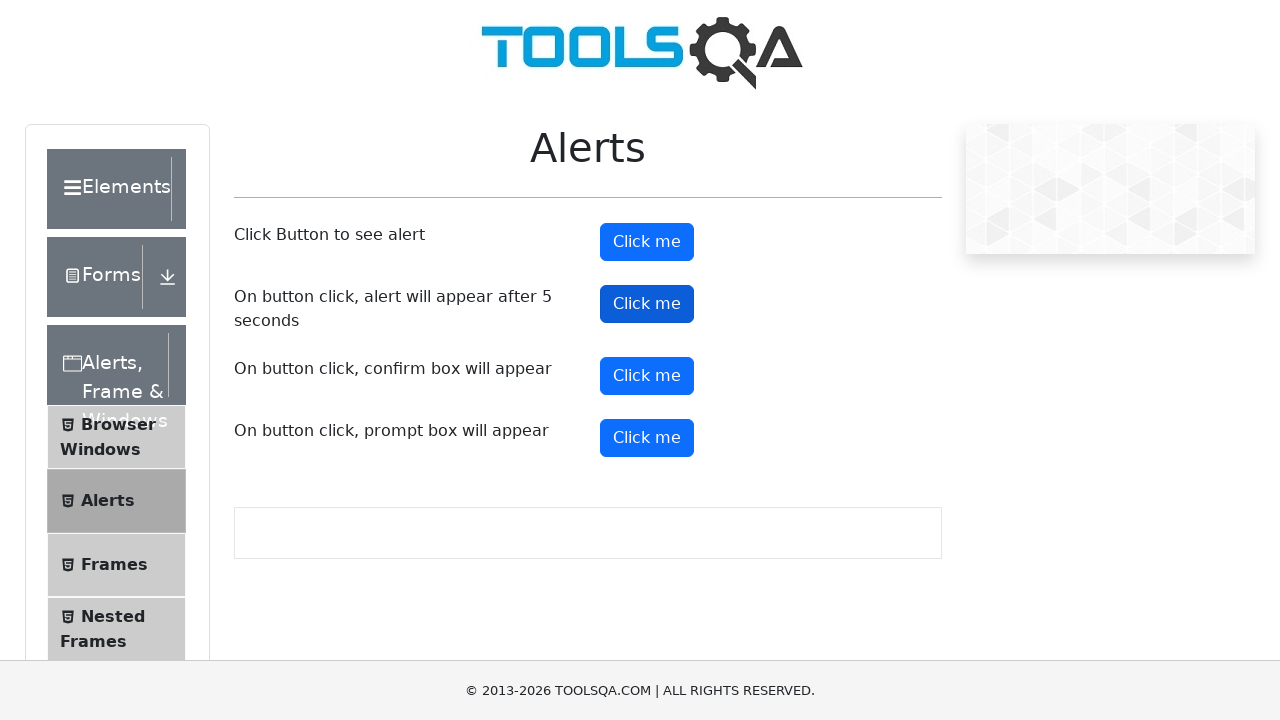